Tests checkbox functionality on a registration demo page by locating all checkboxes and clicking each one to verify they can be selected

Starting URL: http://demo.automationtesting.in/Register.html

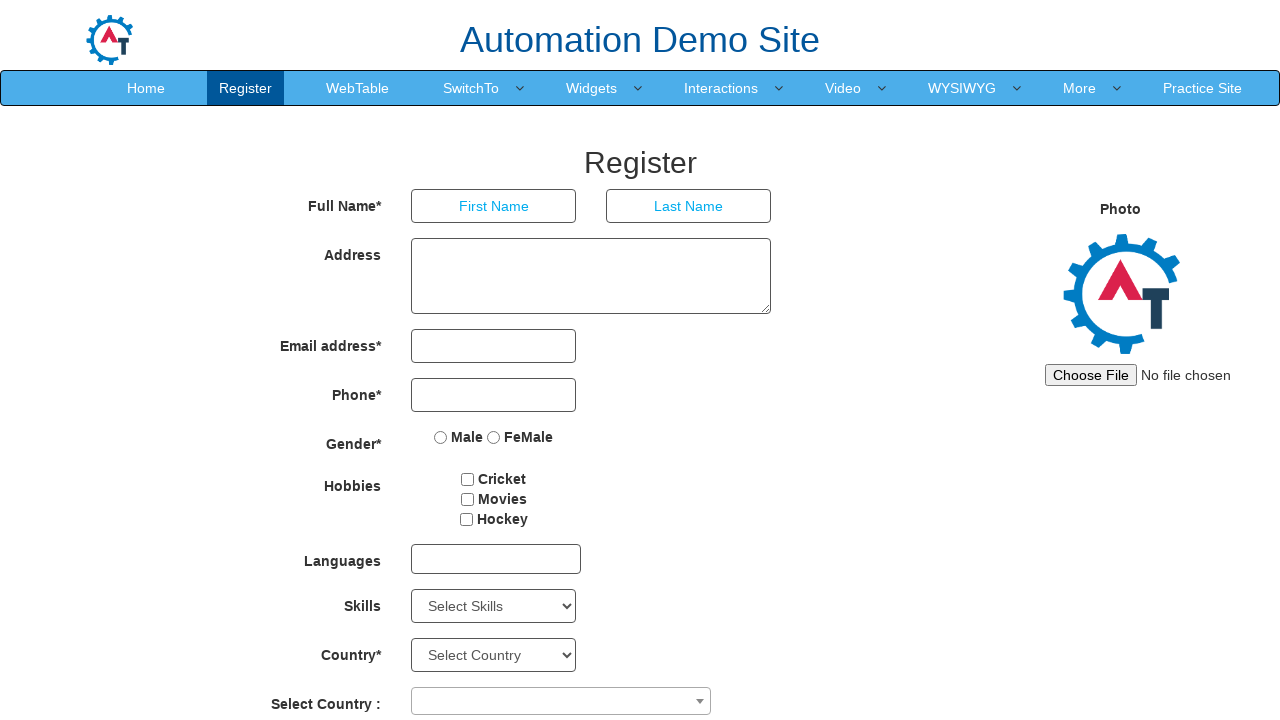

Waited for checkboxes to be visible on the registration page
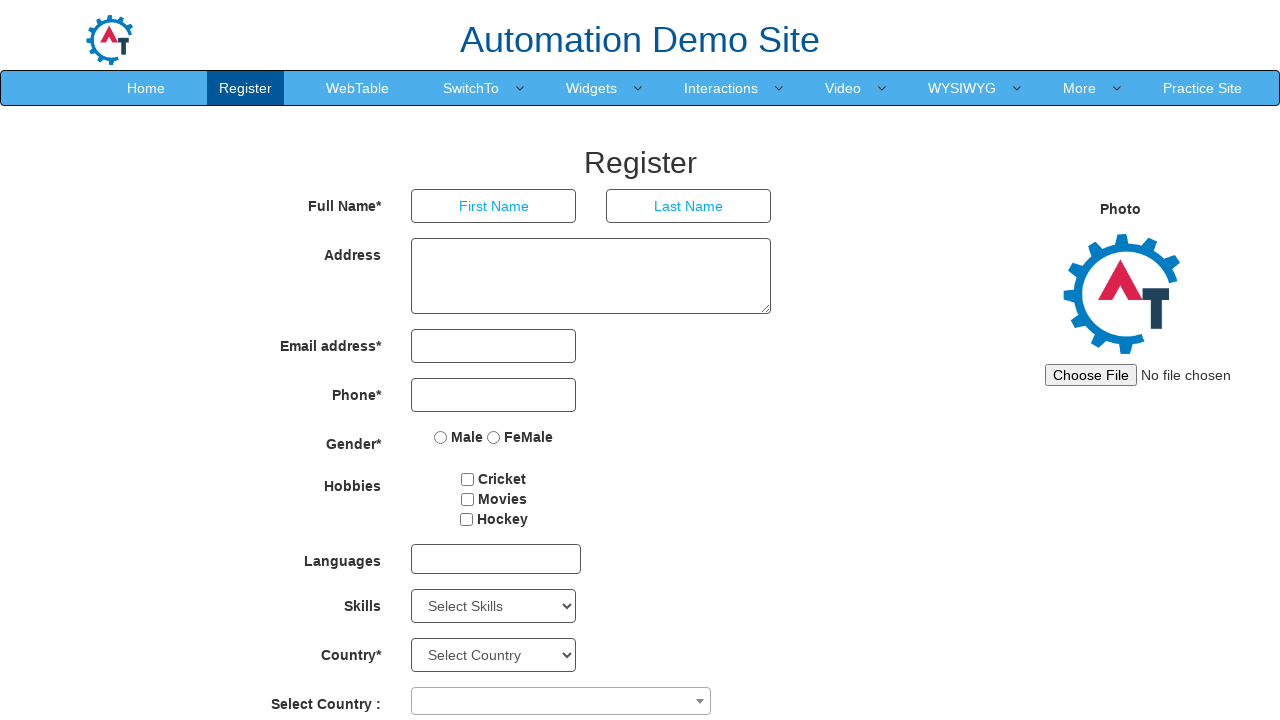

Located all checkbox elements on the page
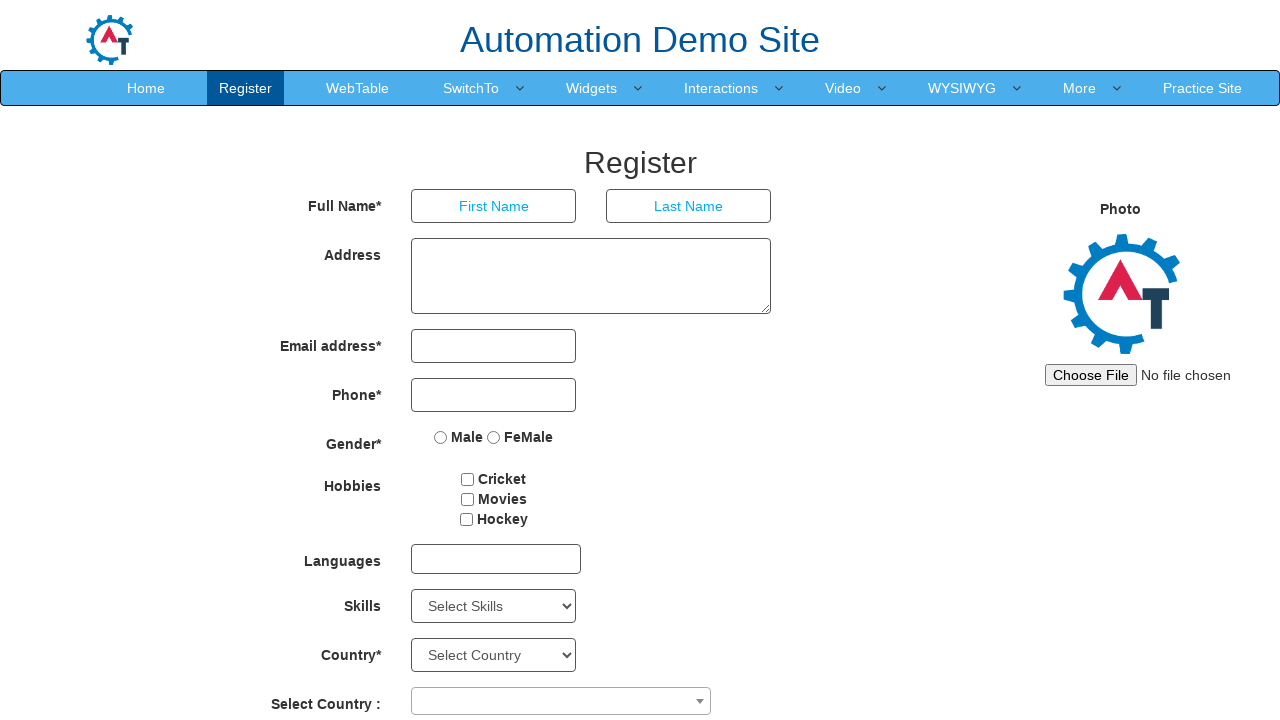

Found 3 checkboxes on the page
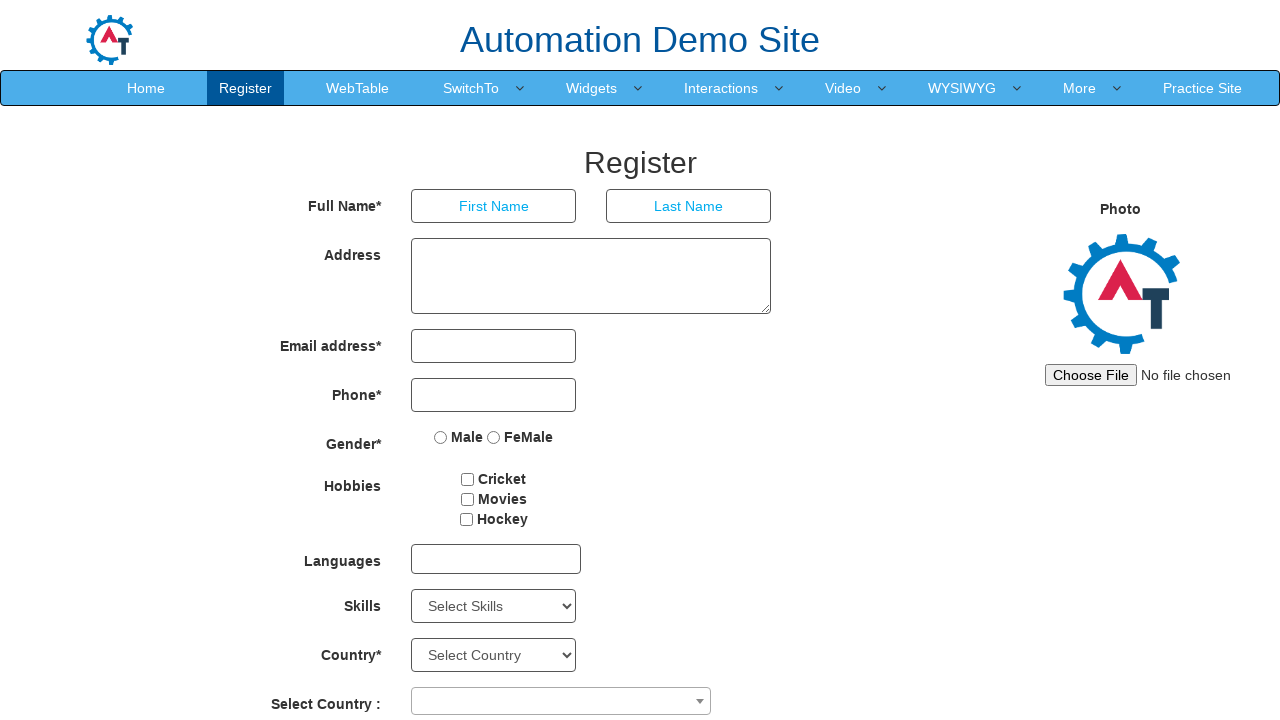

Checked checkbox 1 of 3 at (468, 479) on input[type='checkbox'] >> nth=0
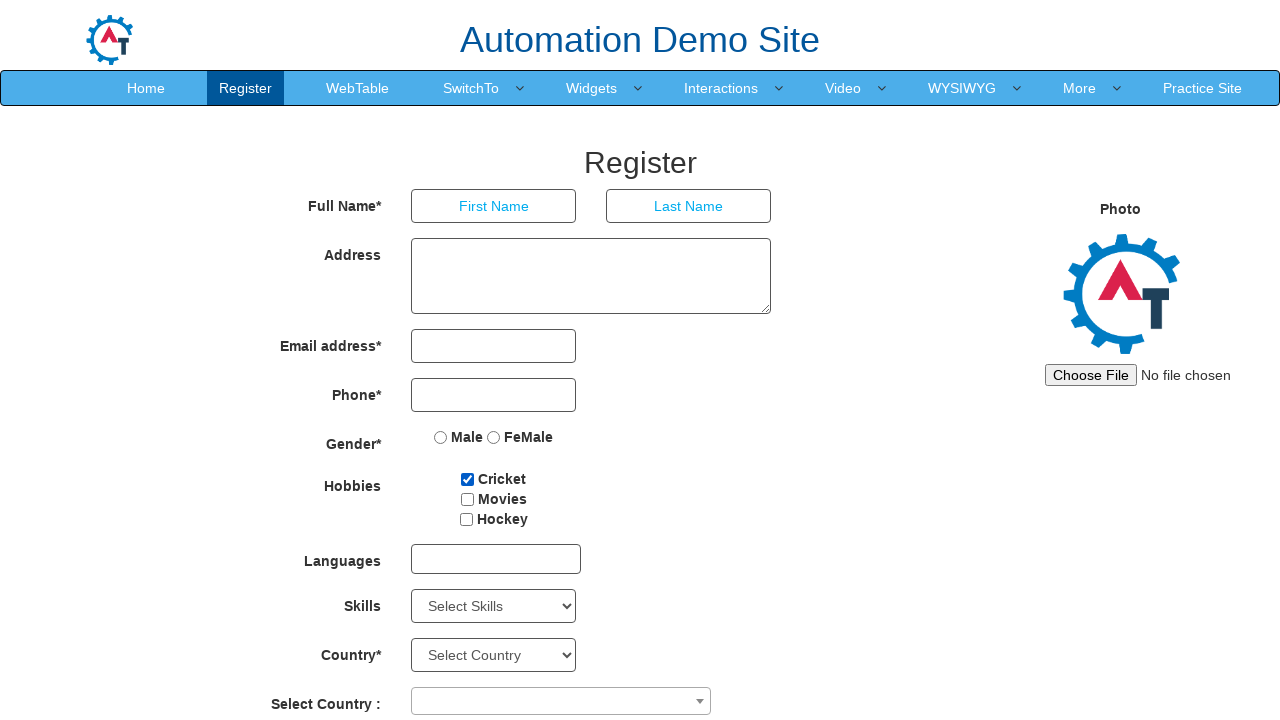

Checked checkbox 2 of 3 at (467, 499) on input[type='checkbox'] >> nth=1
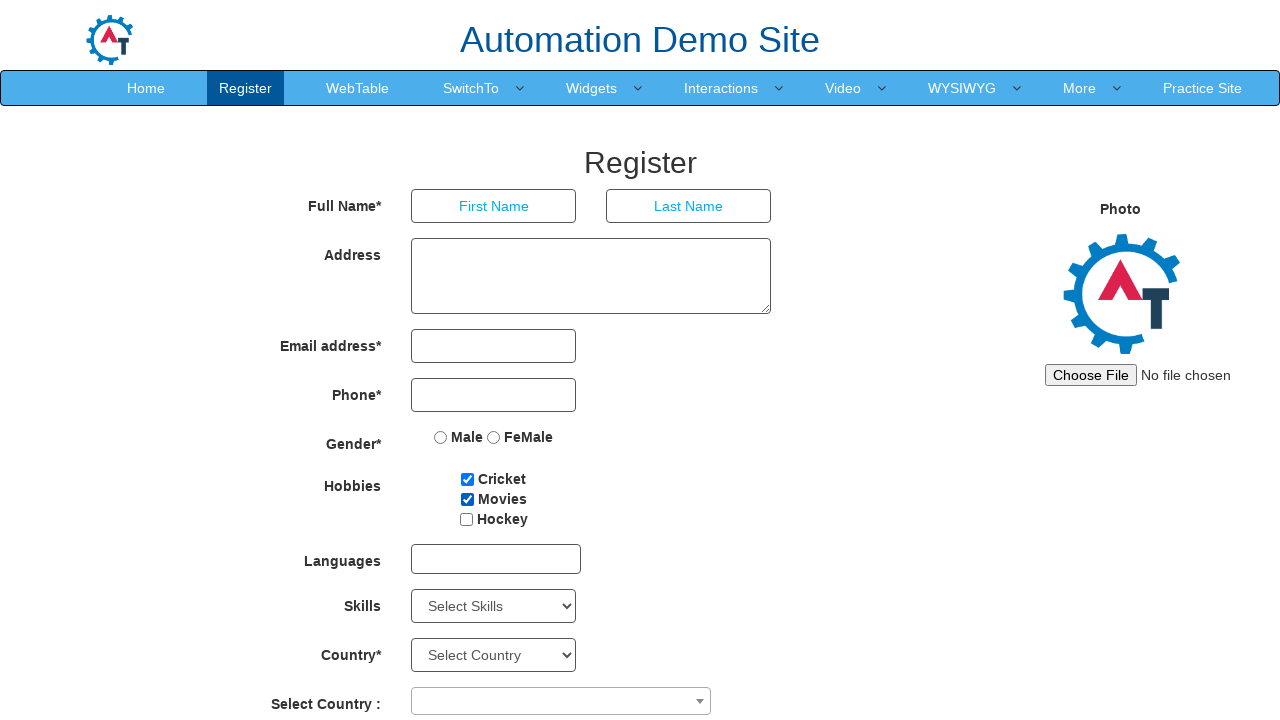

Checked checkbox 3 of 3 at (466, 519) on input[type='checkbox'] >> nth=2
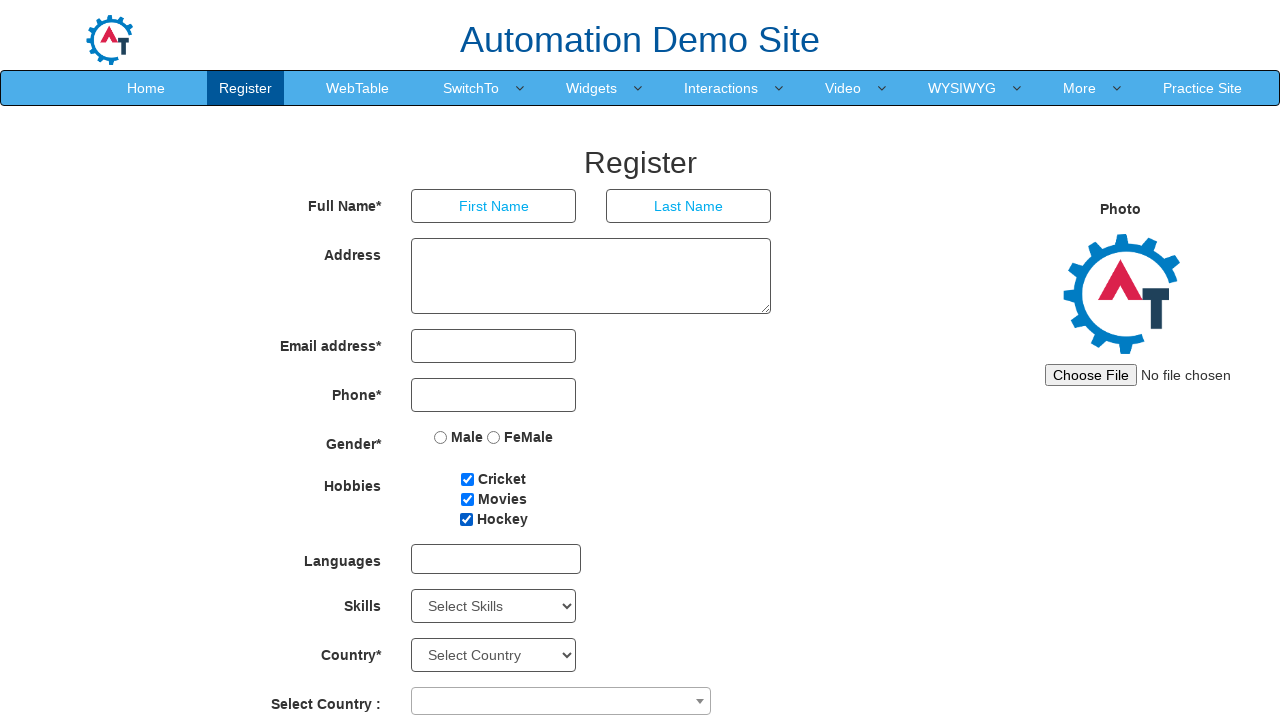

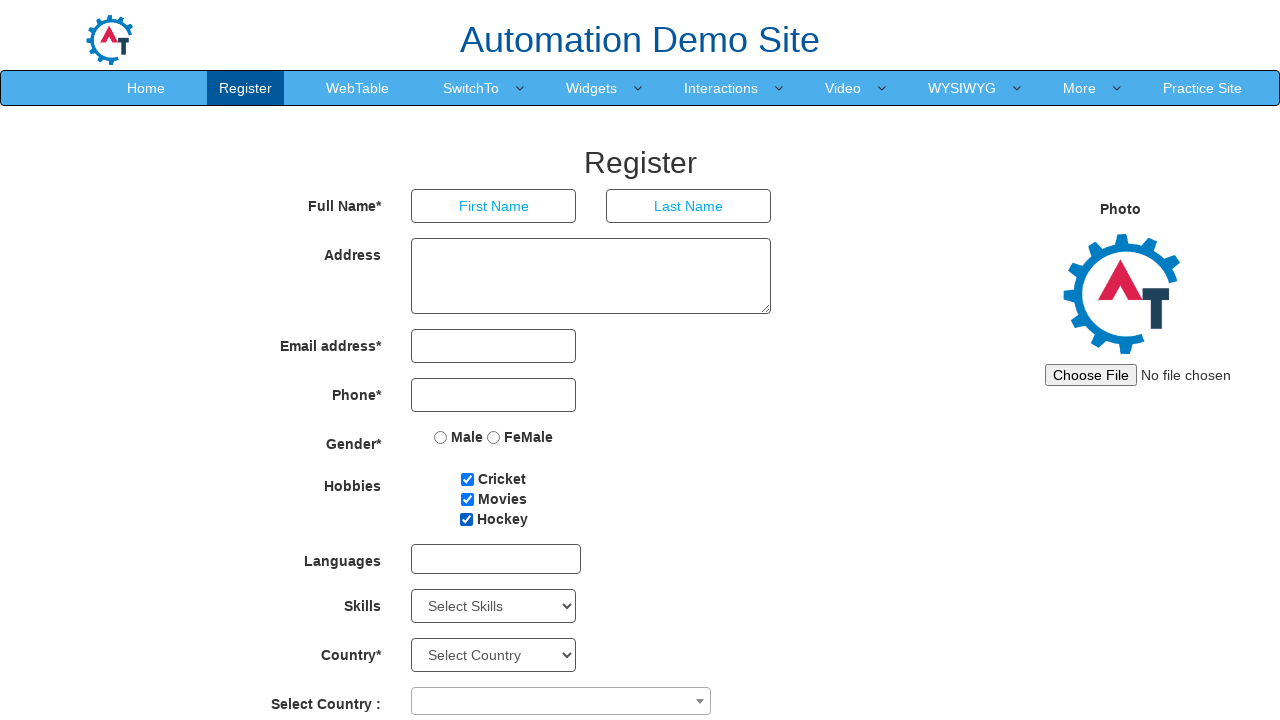